Navigates to a Russian e-commerce website, sets the city/region preference, and navigates to a specific product page to verify it loads correctly with the "Add to Cart" button visible.

Starting URL: https://www.vseinstrumenti.ru/

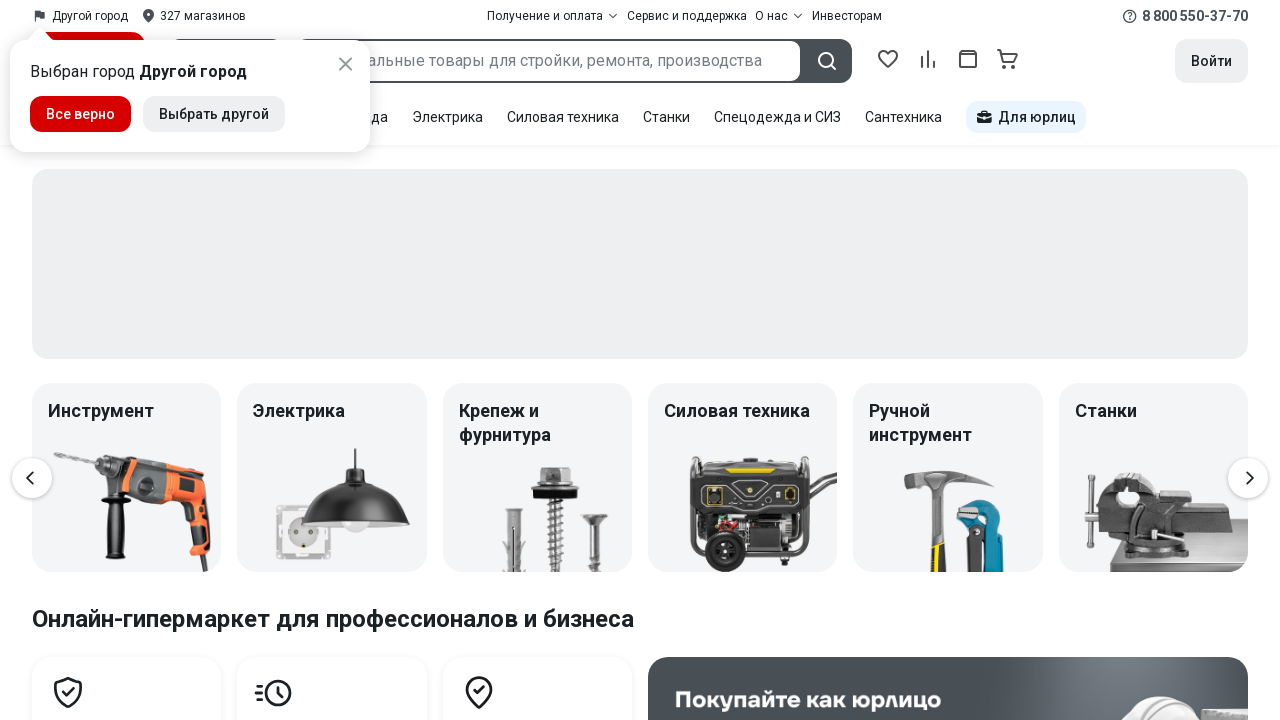

Waited for homepage to load (domcontentloaded)
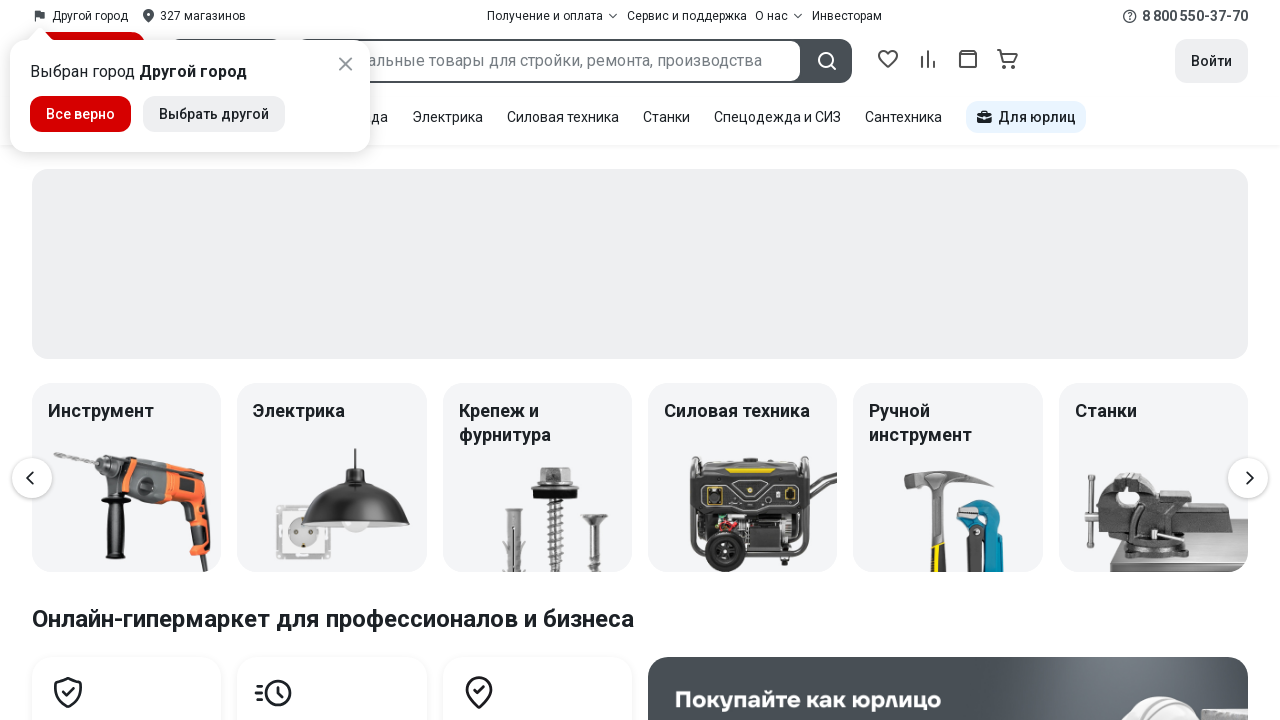

Moved mouse to position (500, 300) on homepage at (500, 300)
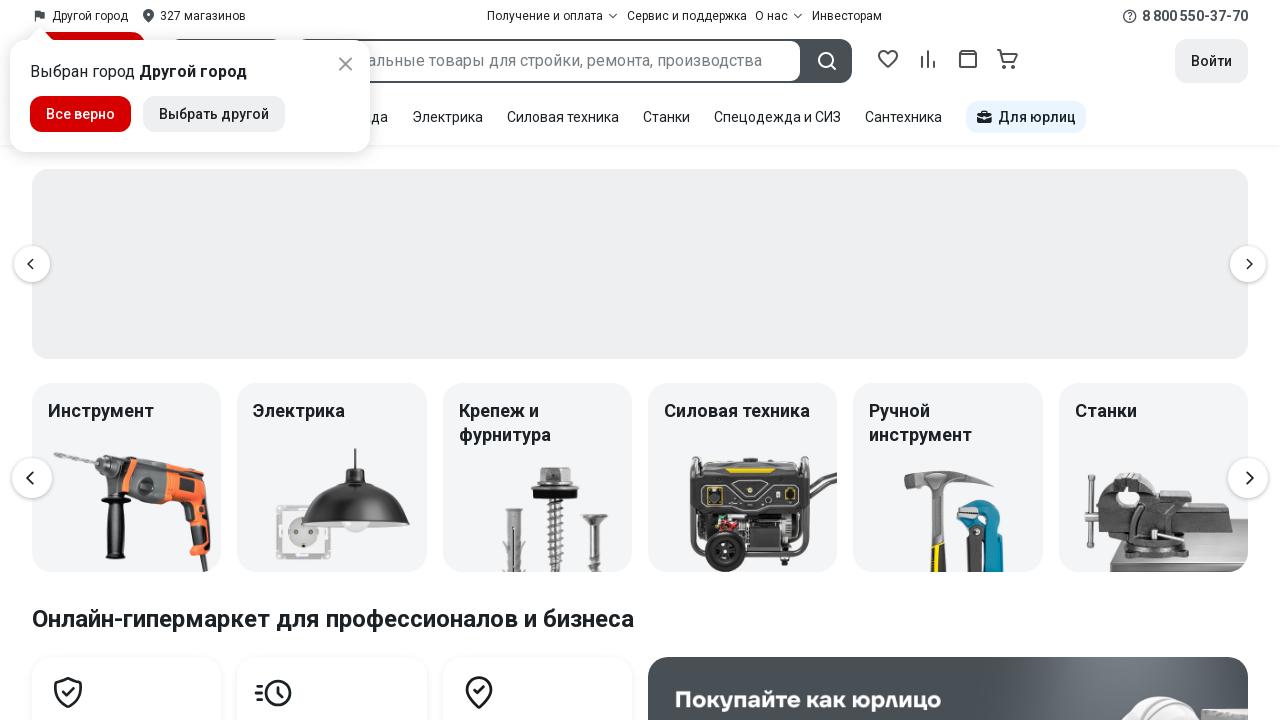

Waited 1 second for user interaction simulation
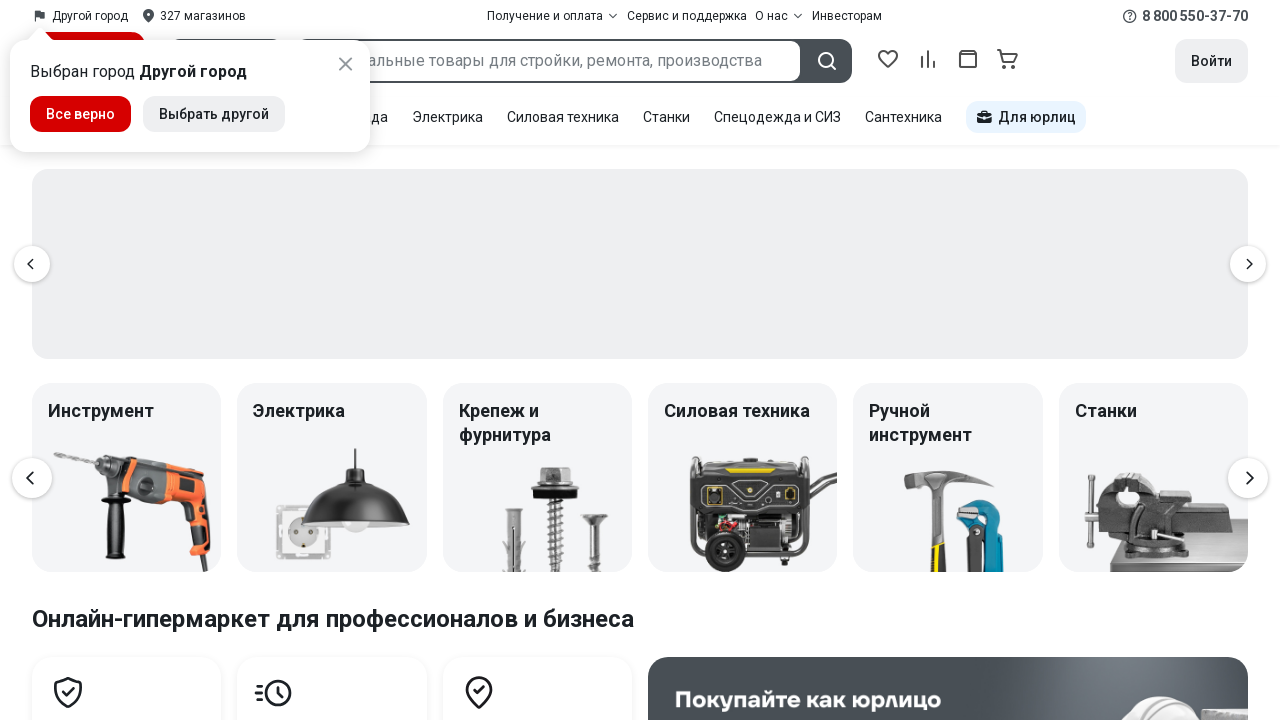

Navigated to city/region selection page (represent_id=1)
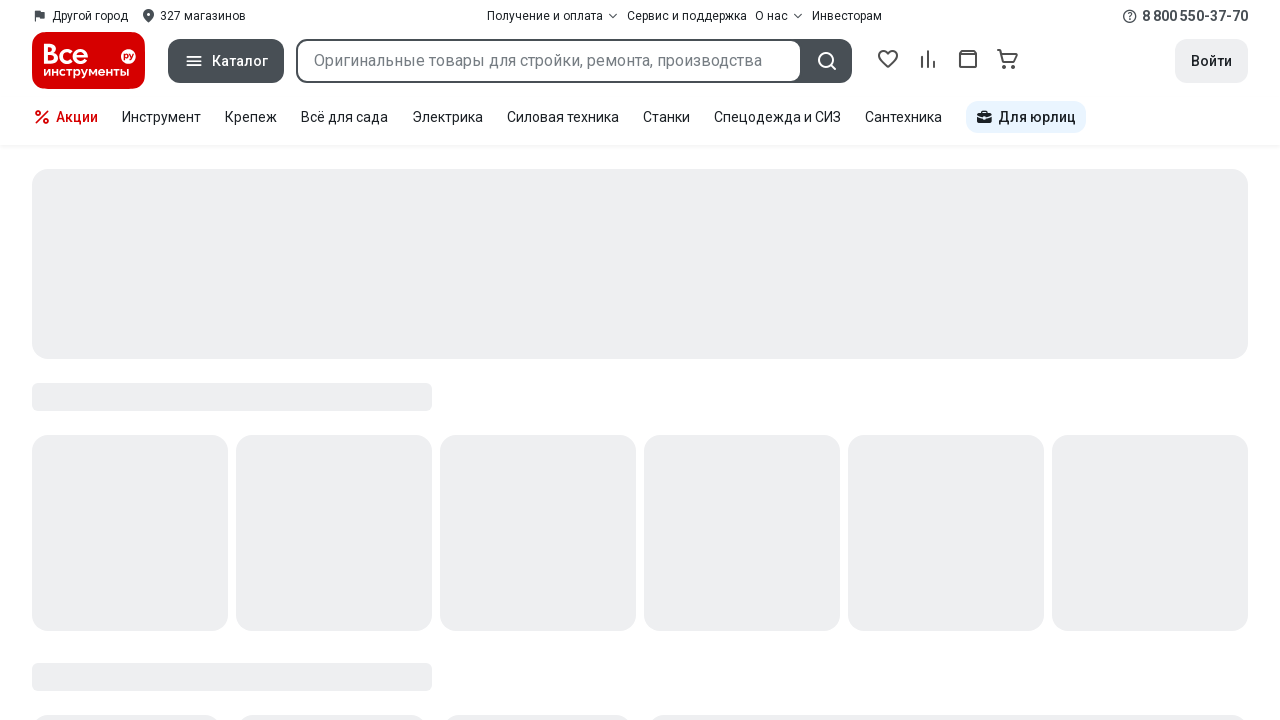

Waited 1 second for region selection page to settle
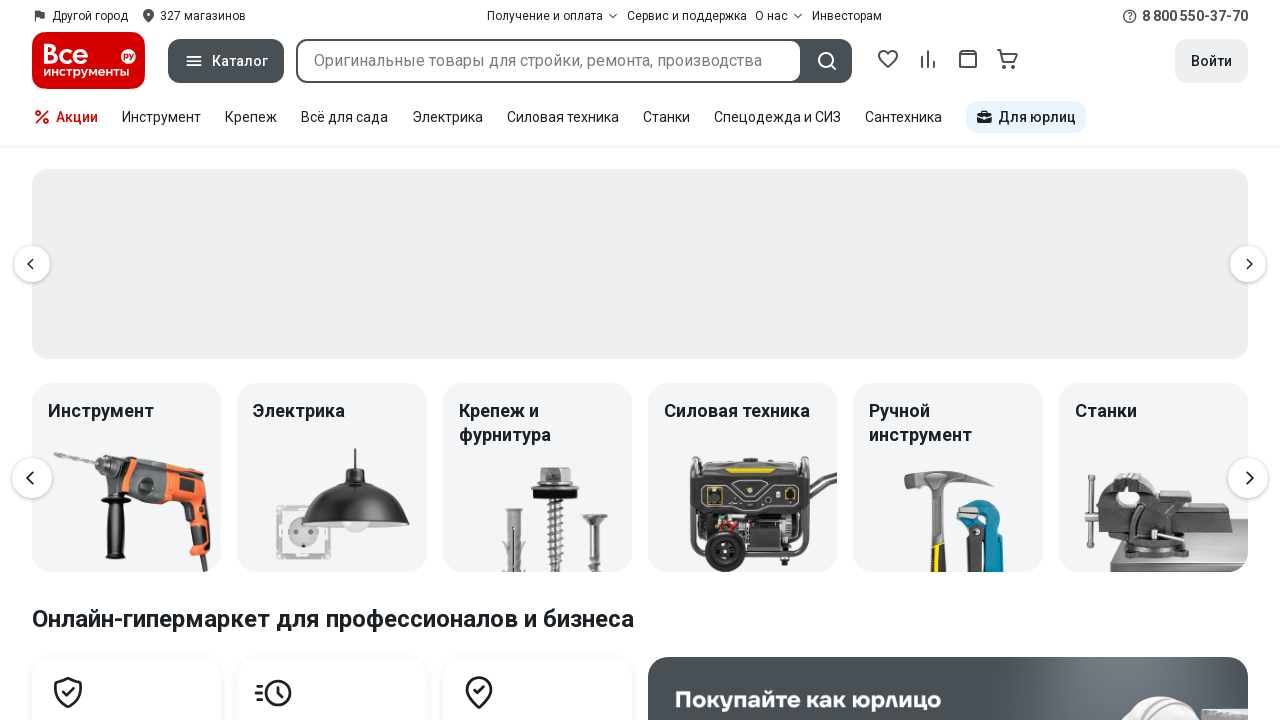

Navigated to vibration pump product page
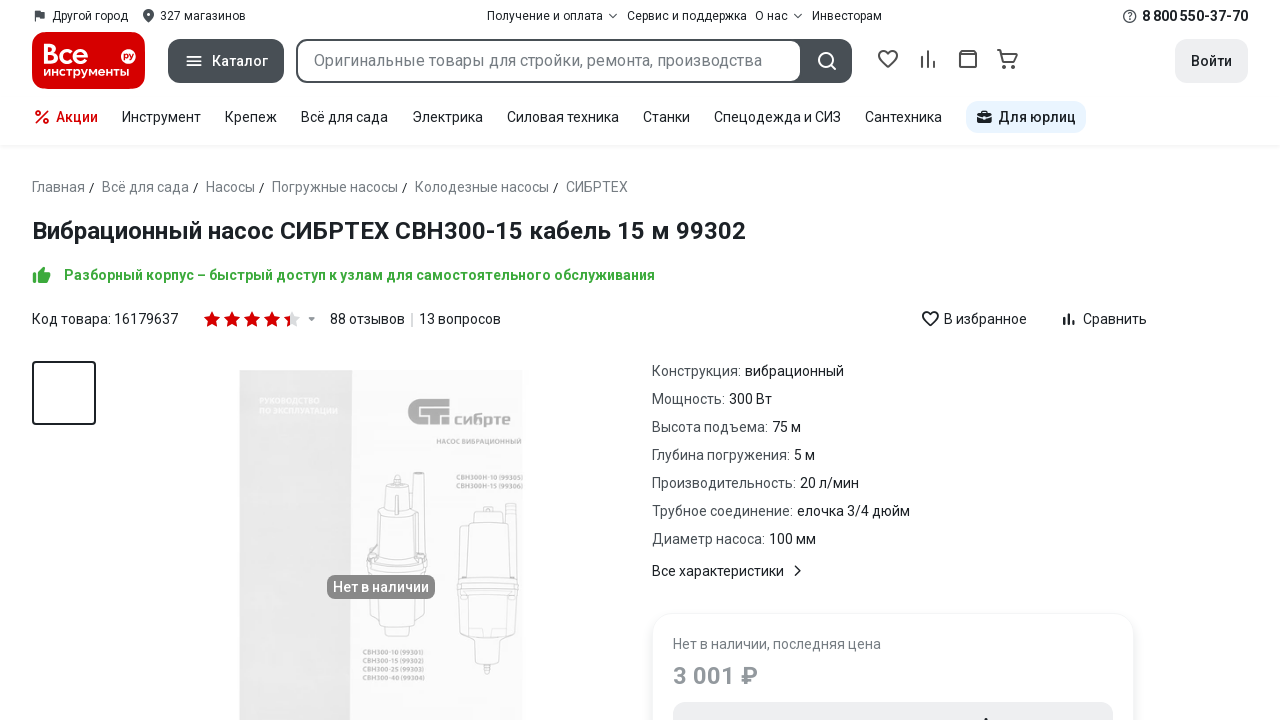

Waited for button elements to appear on product page (Add to Cart button verification)
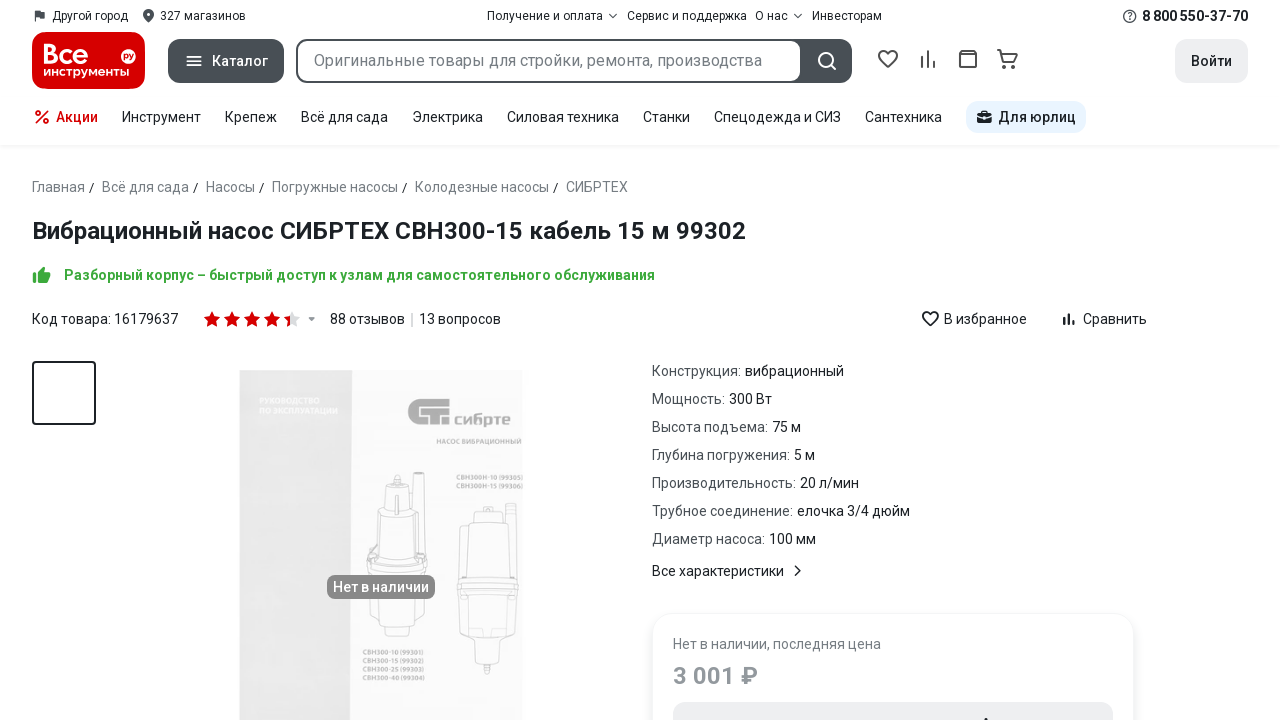

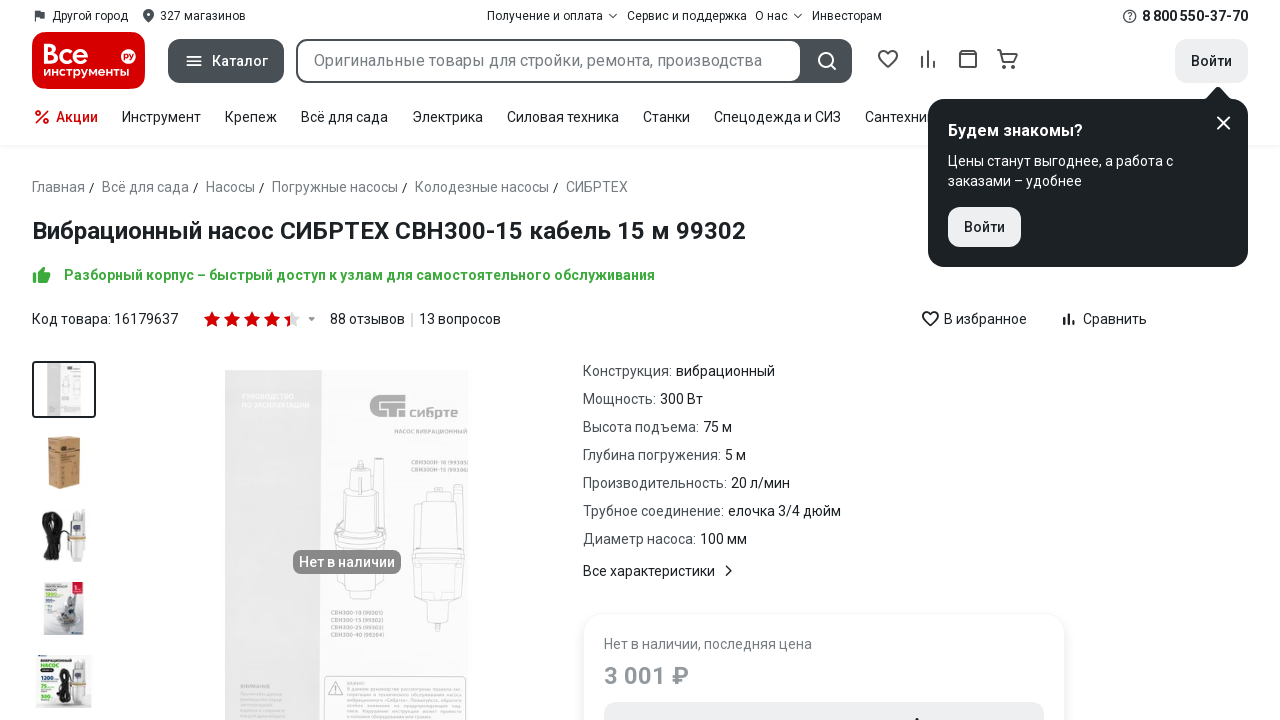